Navigates to Rahul Shetty Academy website and verifies the page loads by checking the title and URL

Starting URL: https://rahulshettyacademy.com/

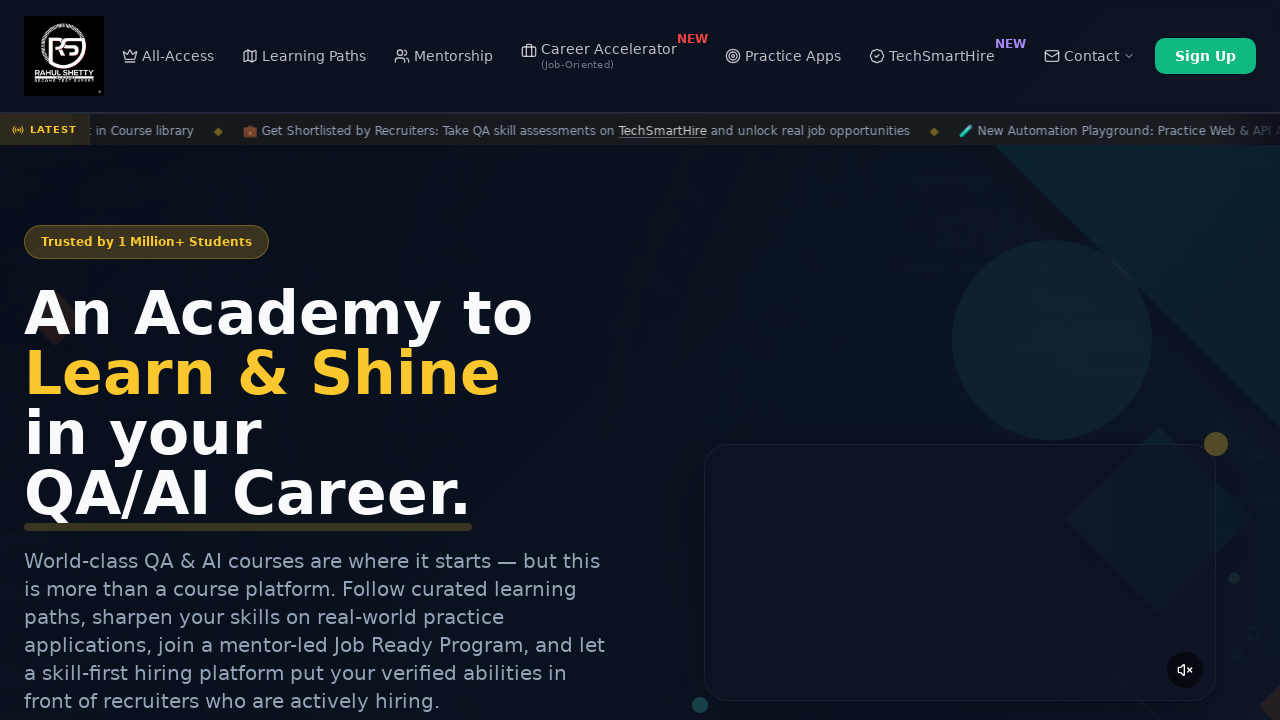

Page loaded - domcontentloaded state reached
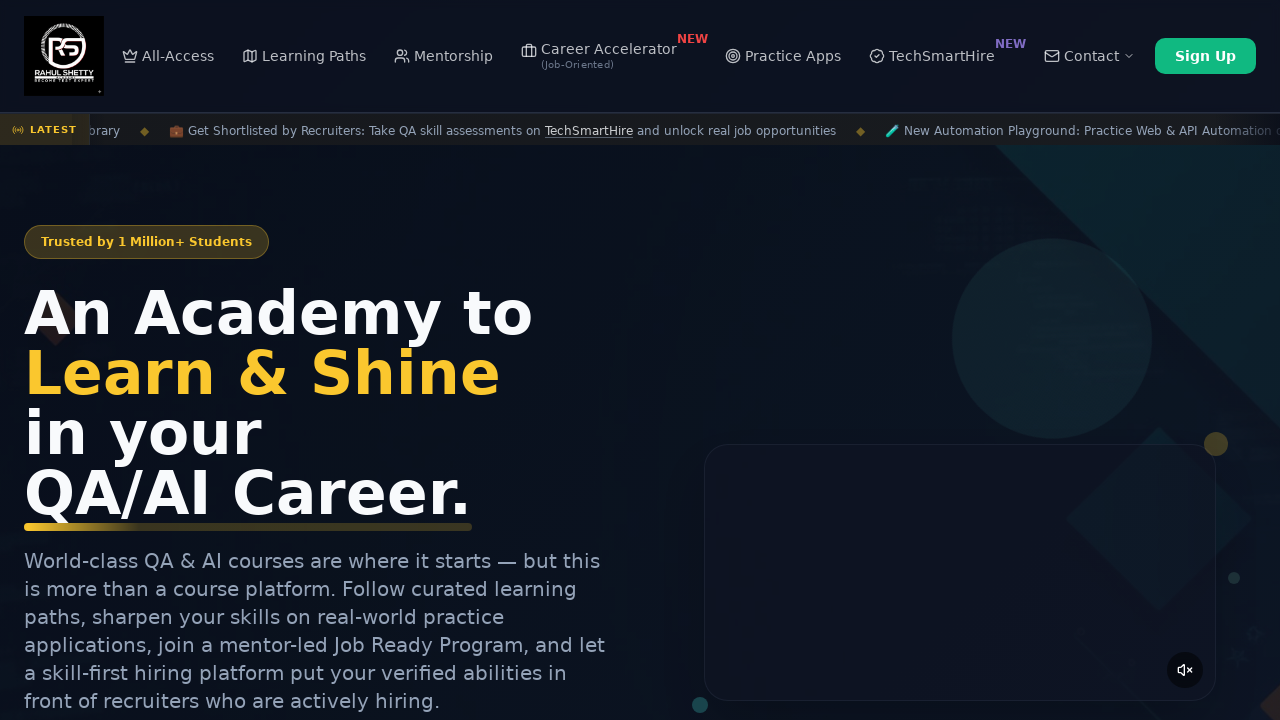

Retrieved page title: Rahul Shetty Academy | QA Automation, Playwright, AI Testing & Online Training
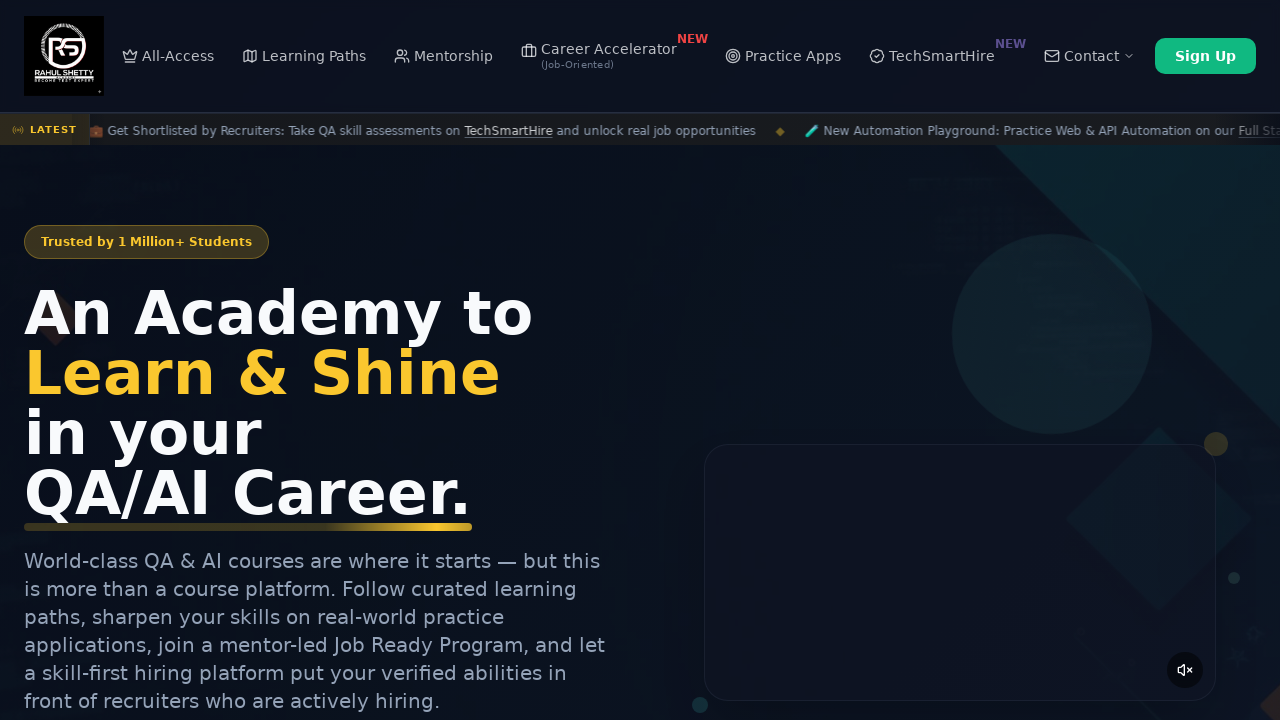

Retrieved page URL: https://rahulshettyacademy.com/
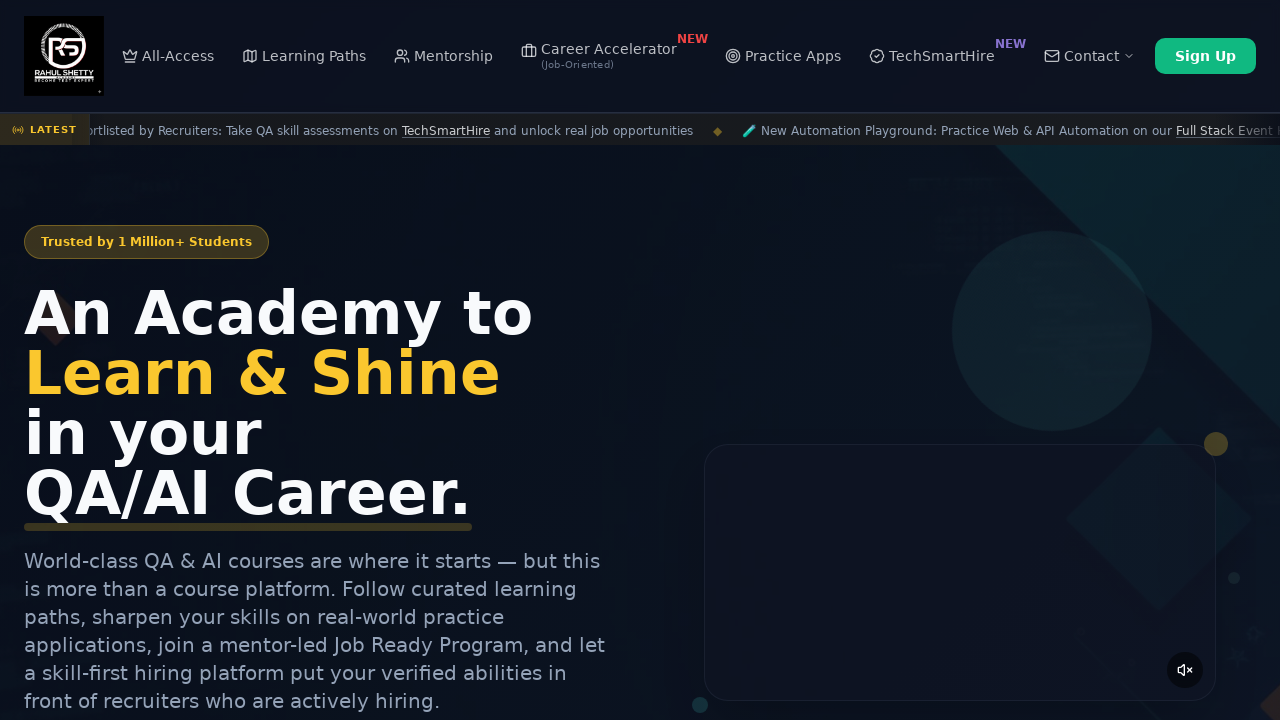

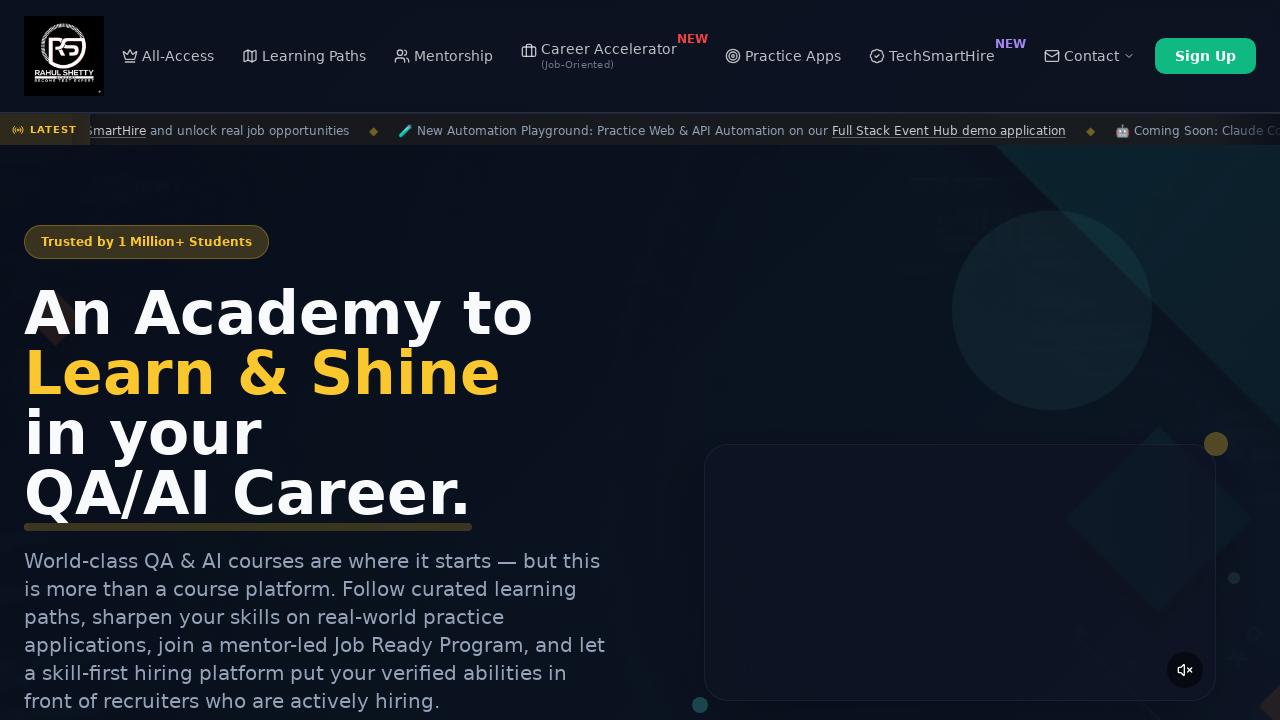